Navigates to a login practice page using page fixture and verifies the page title

Starting URL: https://rahulshettyacademy.com/loginpagePractise/

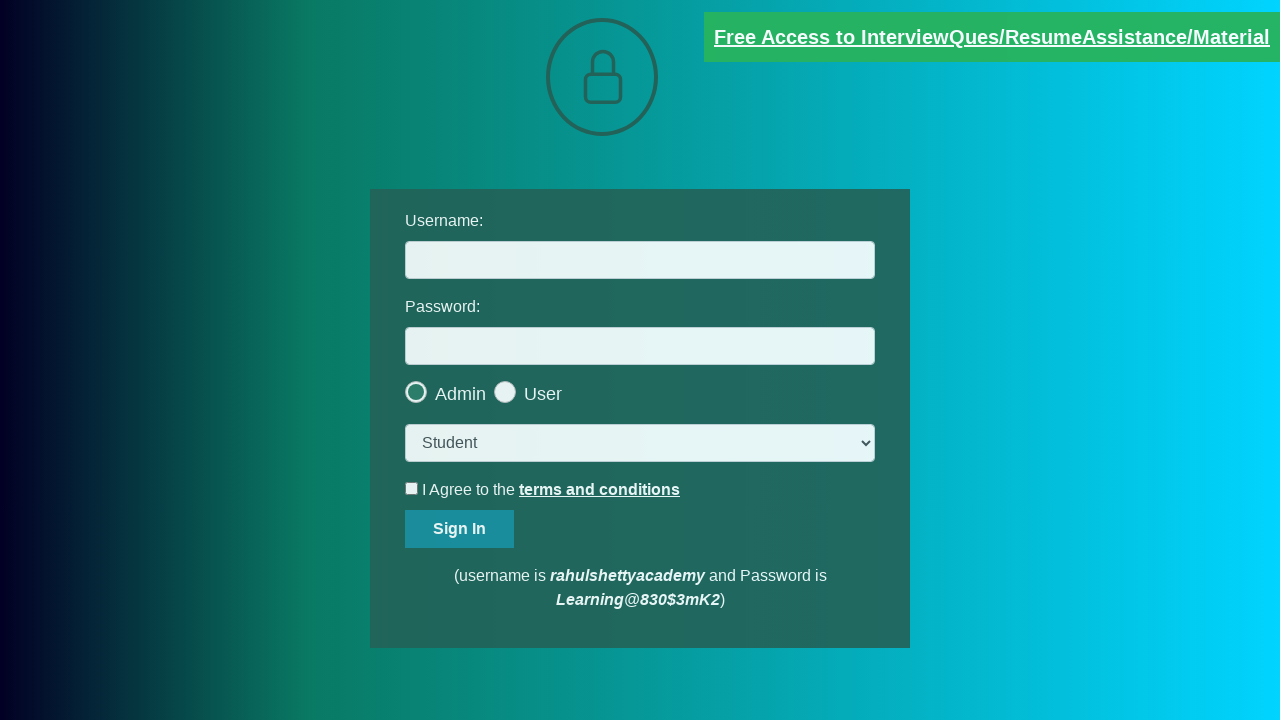

Verified page title is 'LoginPage Practise | Rahul Shetty Academy'
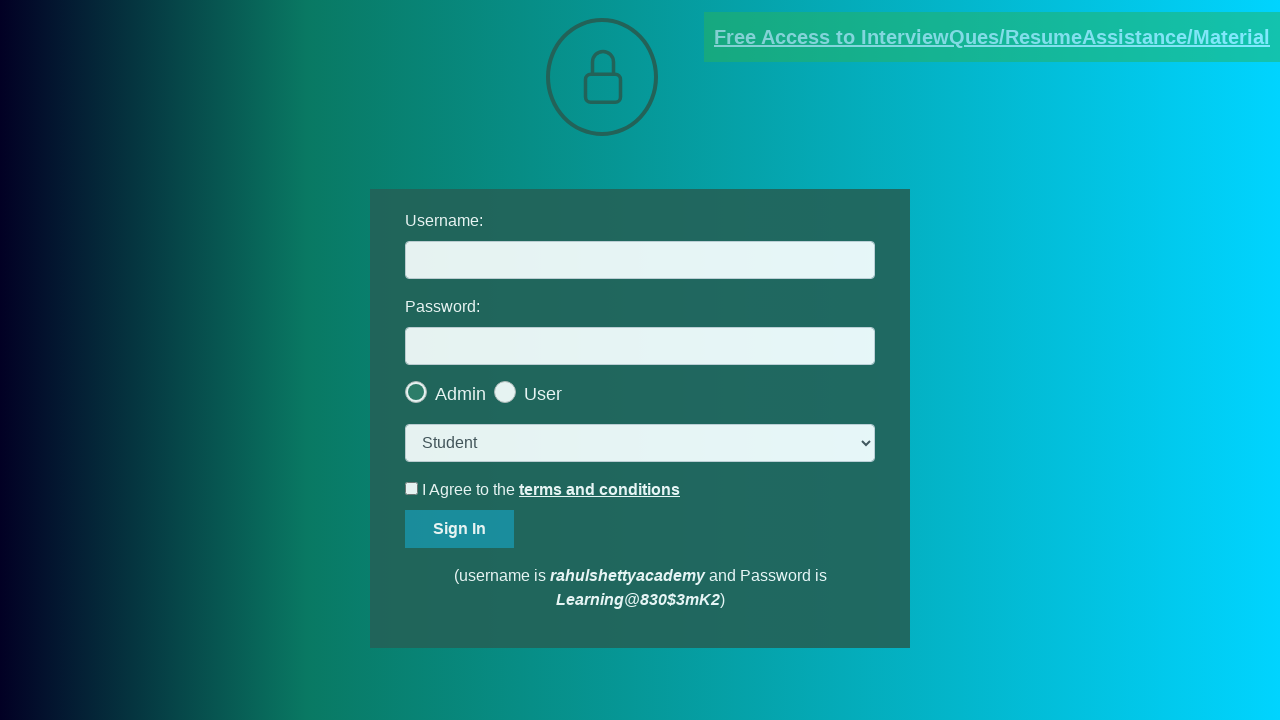

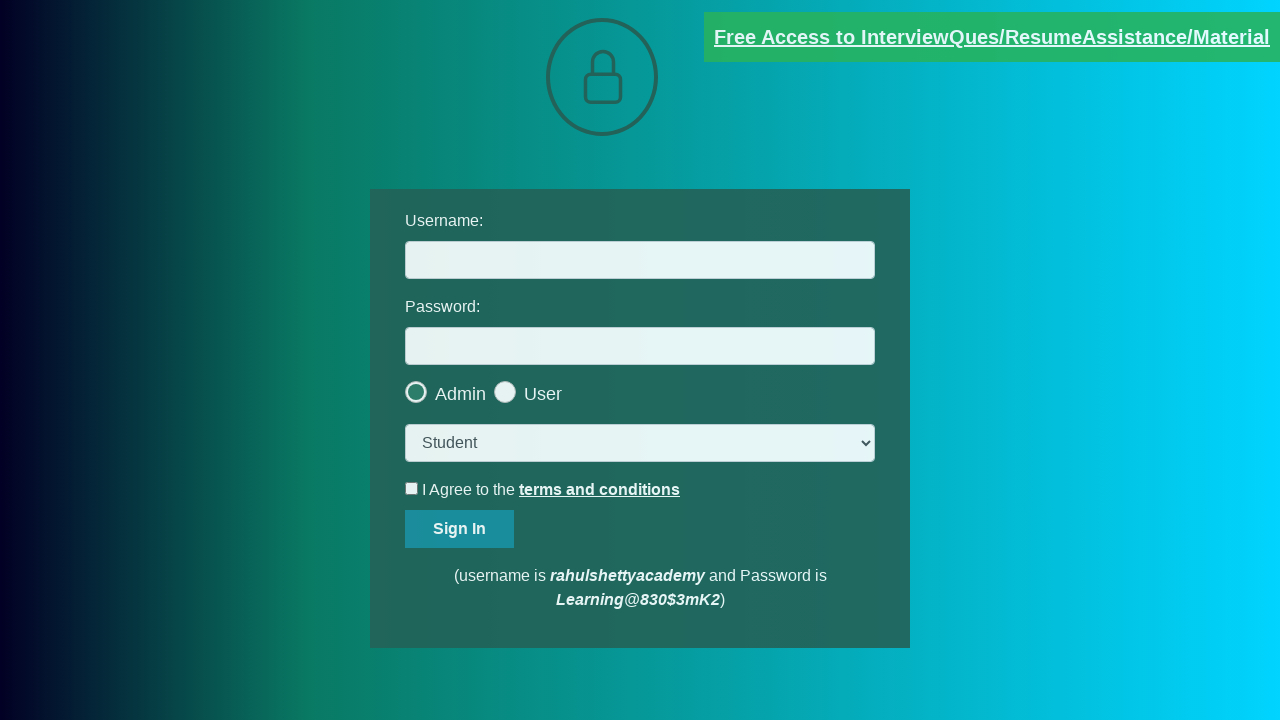